Navigates to the OrangeHRM demo site and verifies the page loads

Starting URL: https://opensource-demo.orangehrmlive.com/

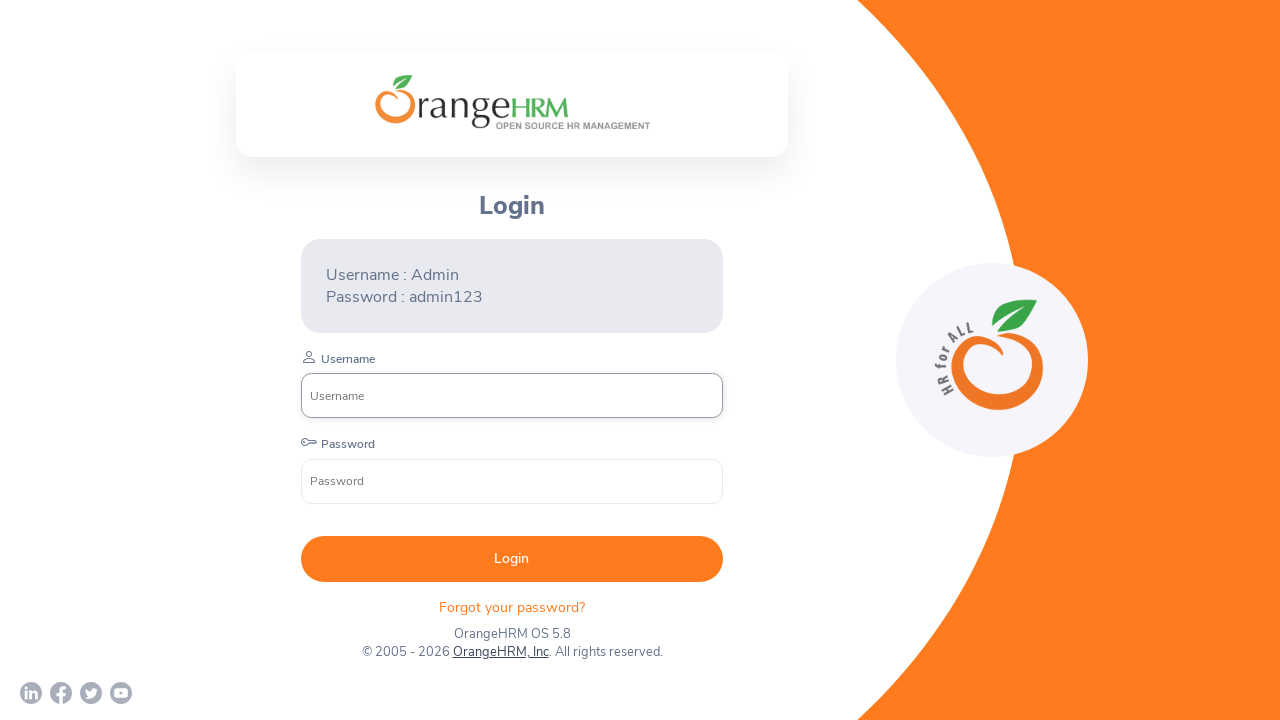

Waited for DOM content to be loaded
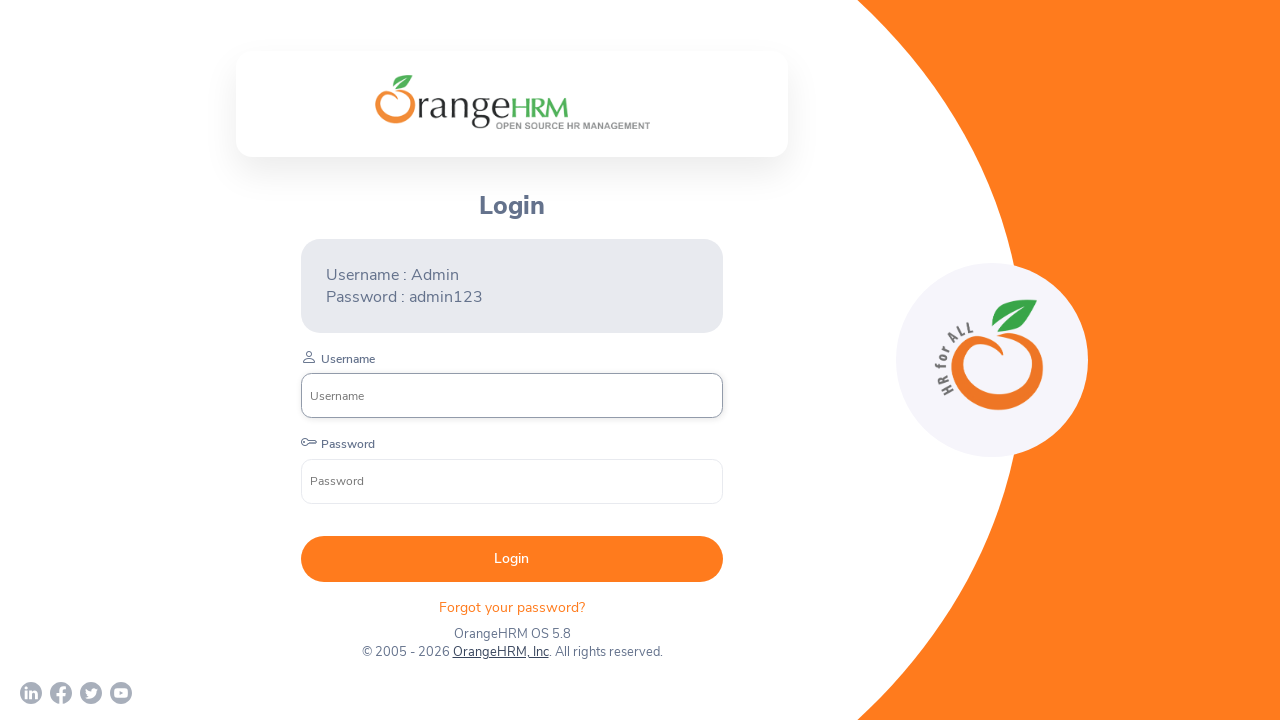

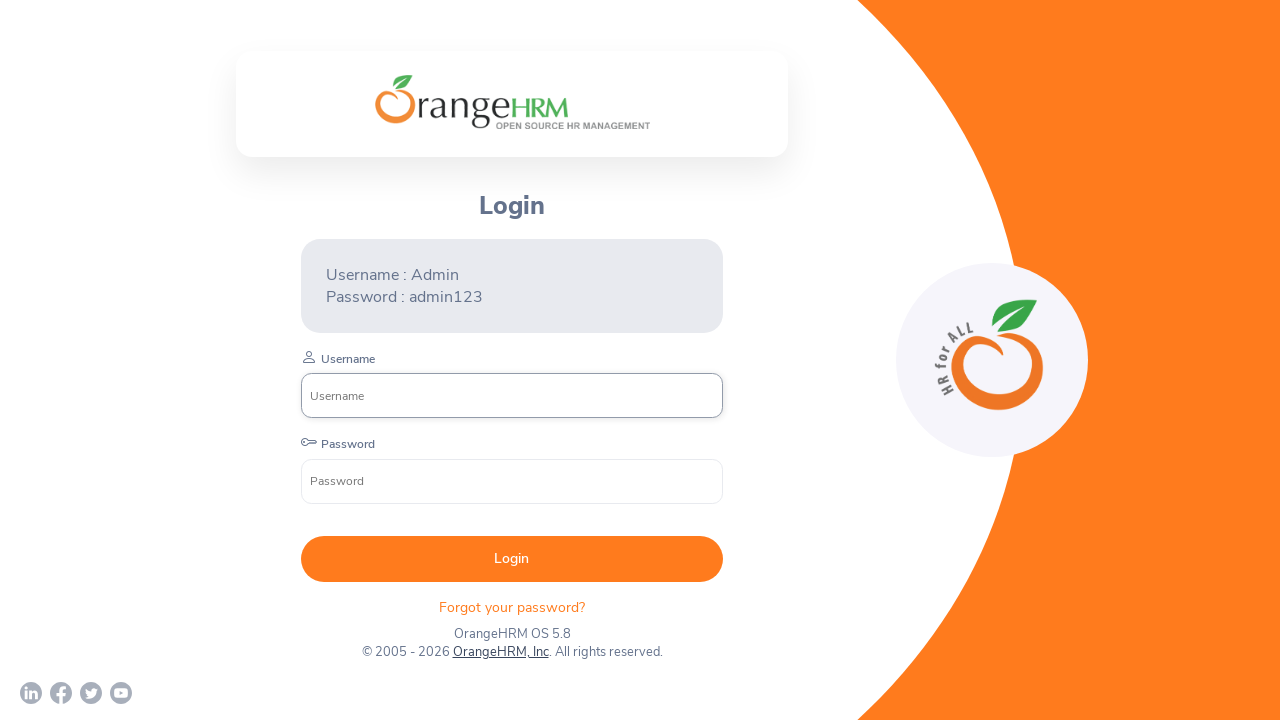